Tests a todo application by selecting existing items, adding a new todo item with custom text, and verifying it appears in the list.

Starting URL: https://lambdatest.github.io/sample-todo-app/

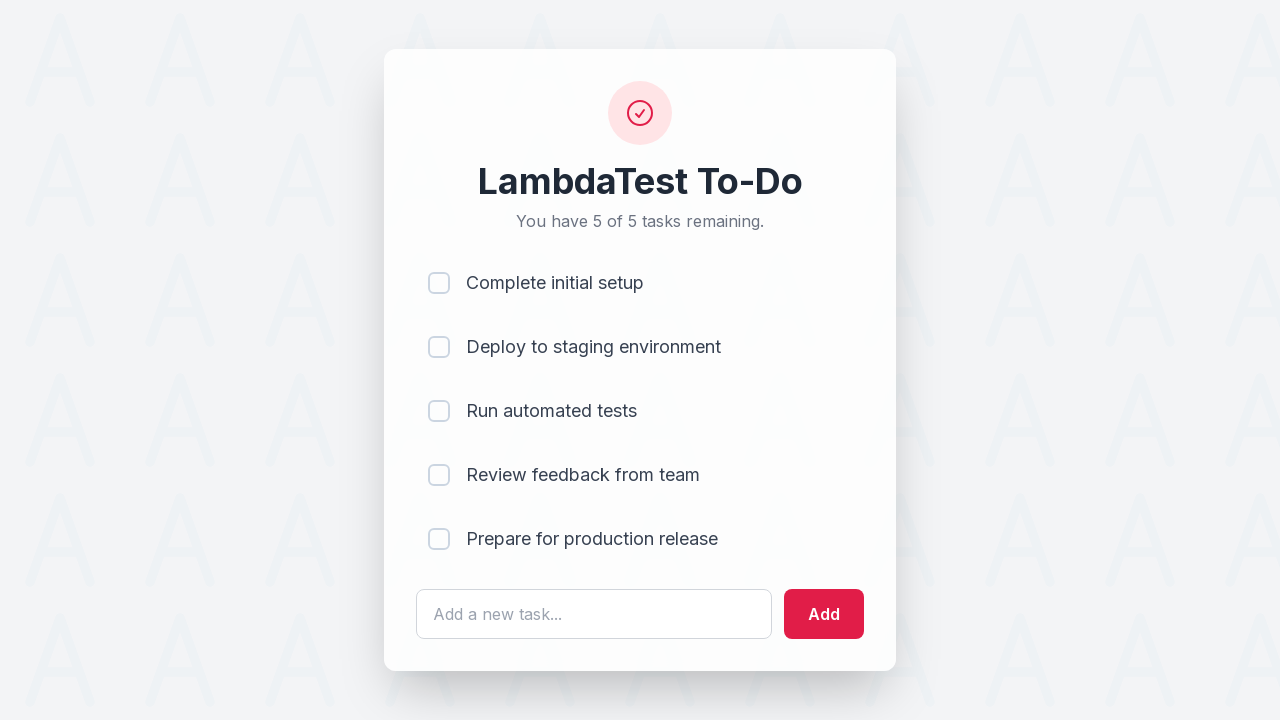

Clicked the first checkbox item (li1) at (439, 283) on input[name='li1']
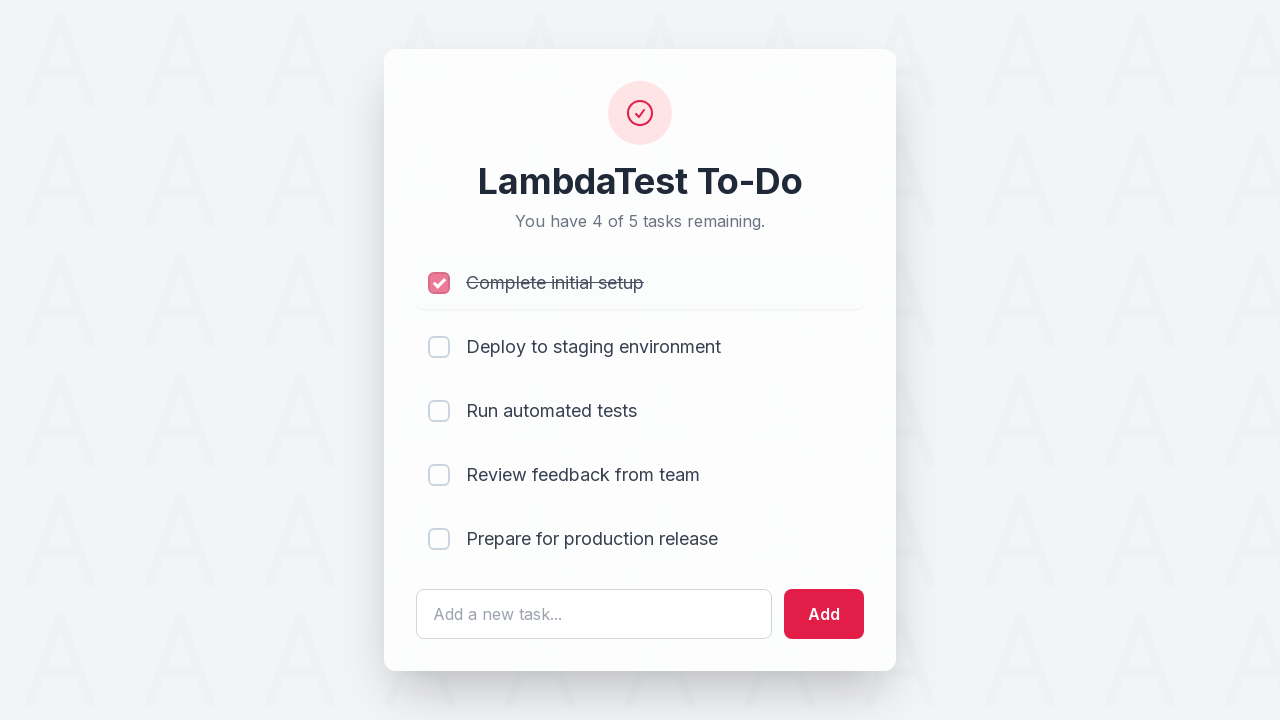

Clicked the second checkbox item (li2) at (439, 347) on input[name='li2']
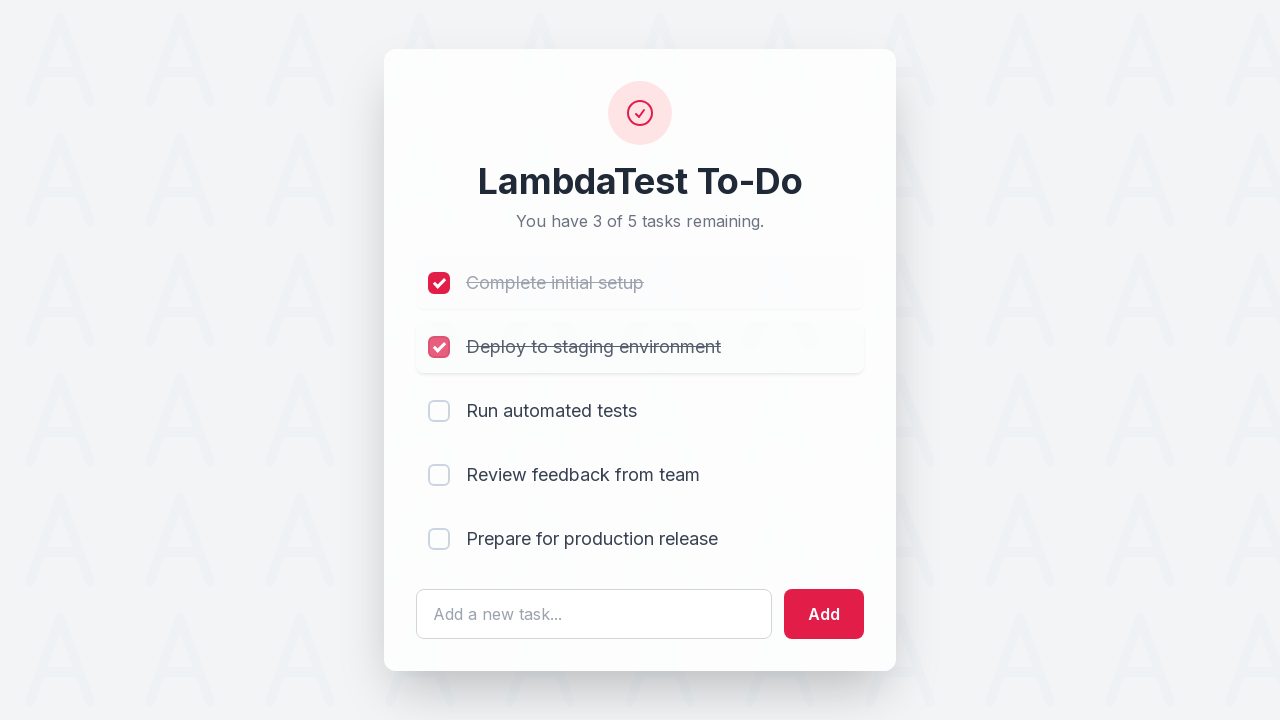

Filled the todo text field with 'Adding item to the list' on #sampletodotext
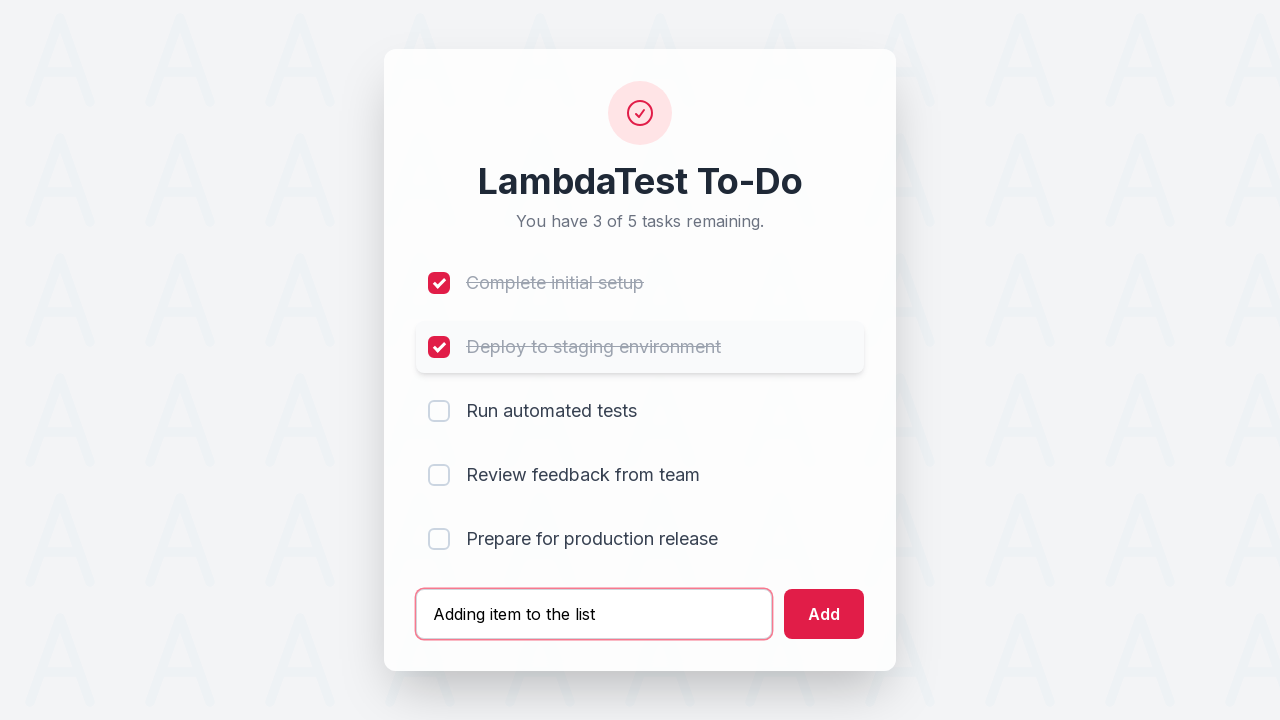

Clicked the Add button to submit the new todo item at (824, 614) on #addbutton
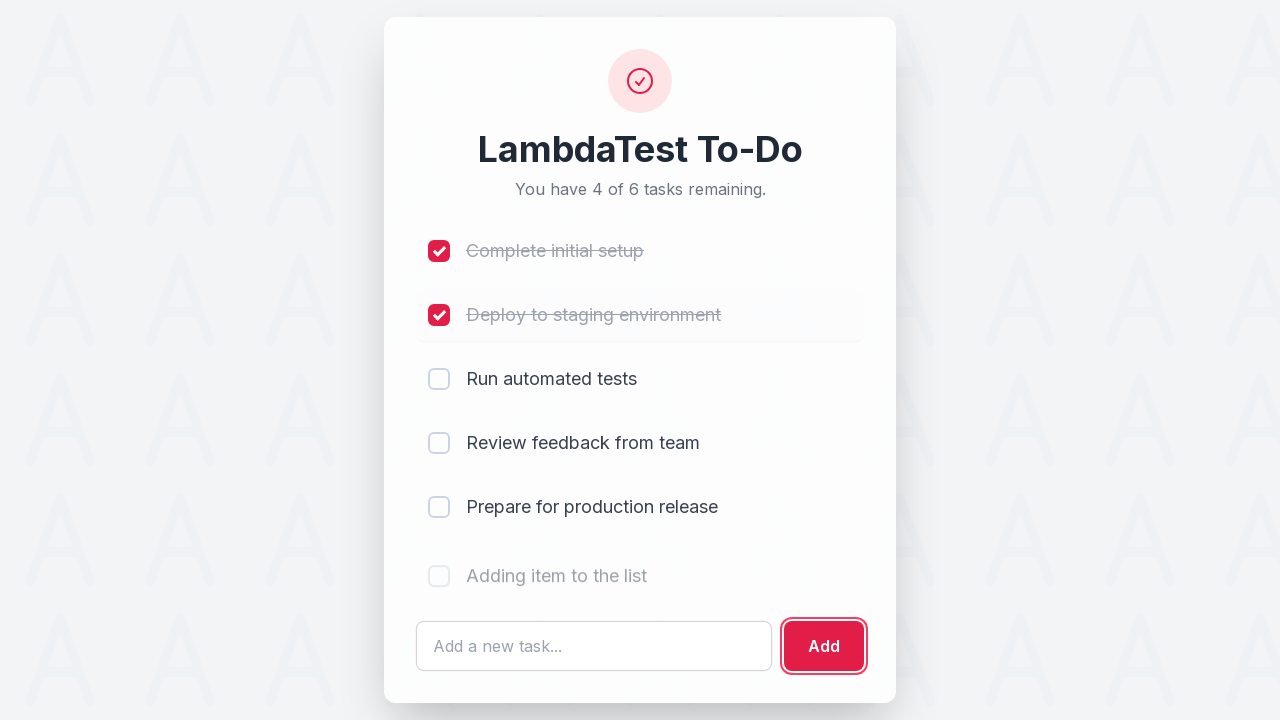

New todo item appeared in the list (li[6])
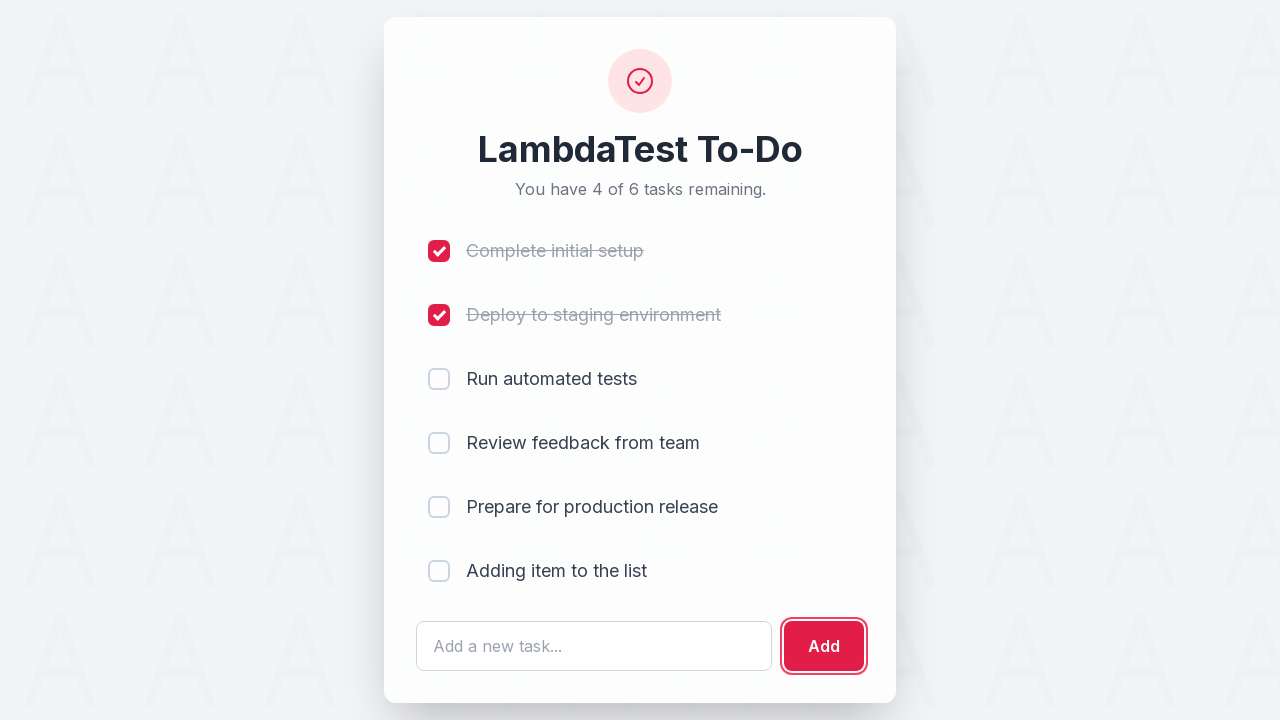

Located the new todo item text element
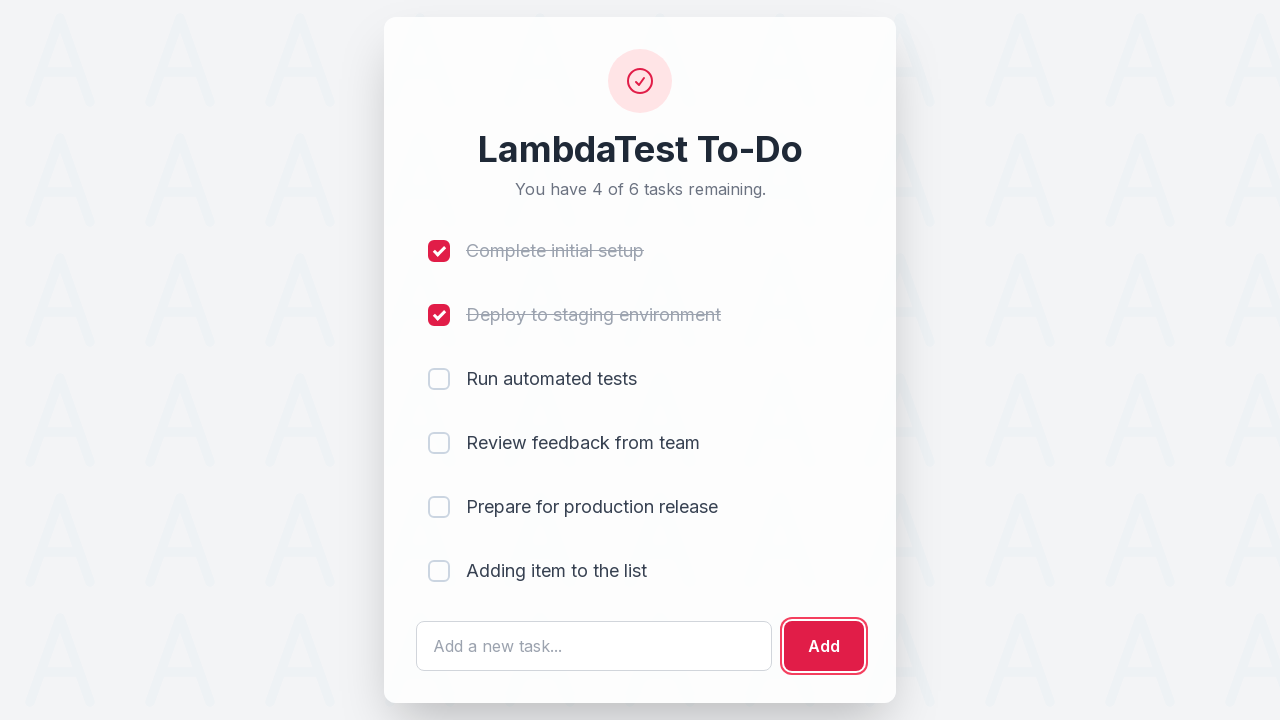

Verified that the new item text 'Adding item to the list' appears in the list
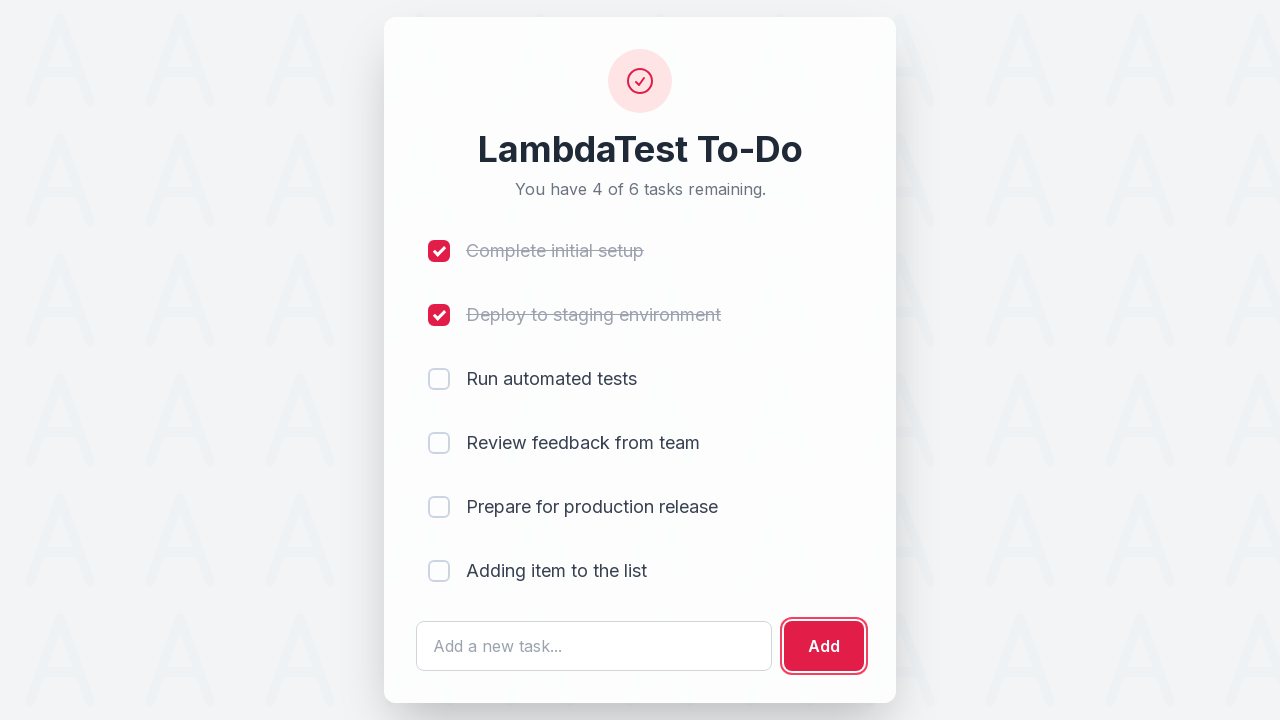

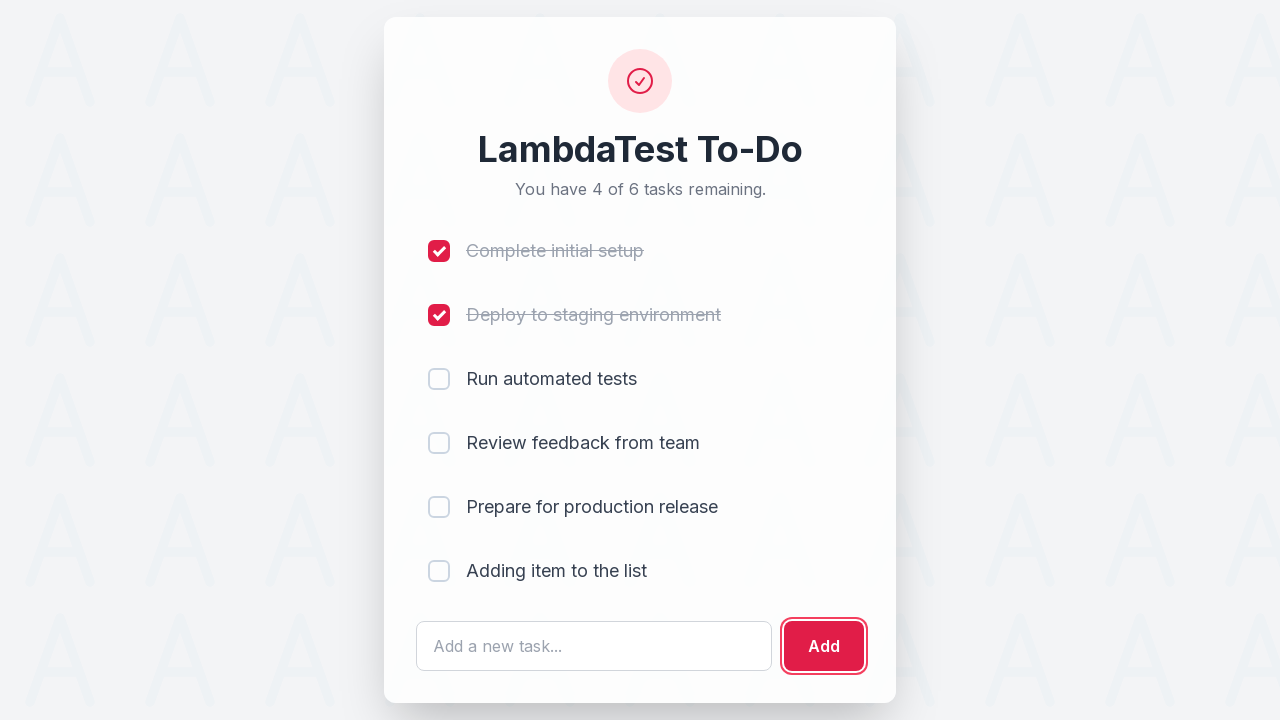